Tests a form submission flow by clicking a dynamically calculated link text, then filling out a form with first name, last name, city, and country fields before submitting

Starting URL: http://suninjuly.github.io/find_link_text

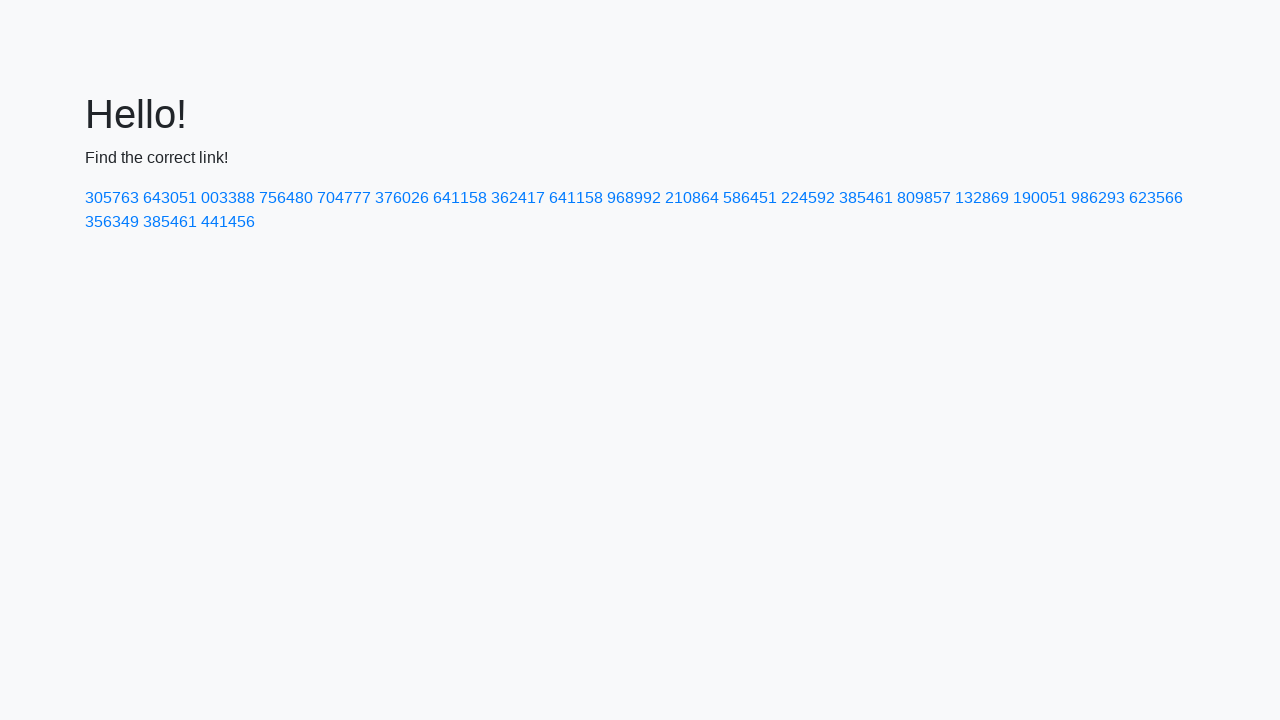

Clicked link with dynamically calculated text '224592' at (808, 198) on text=224592
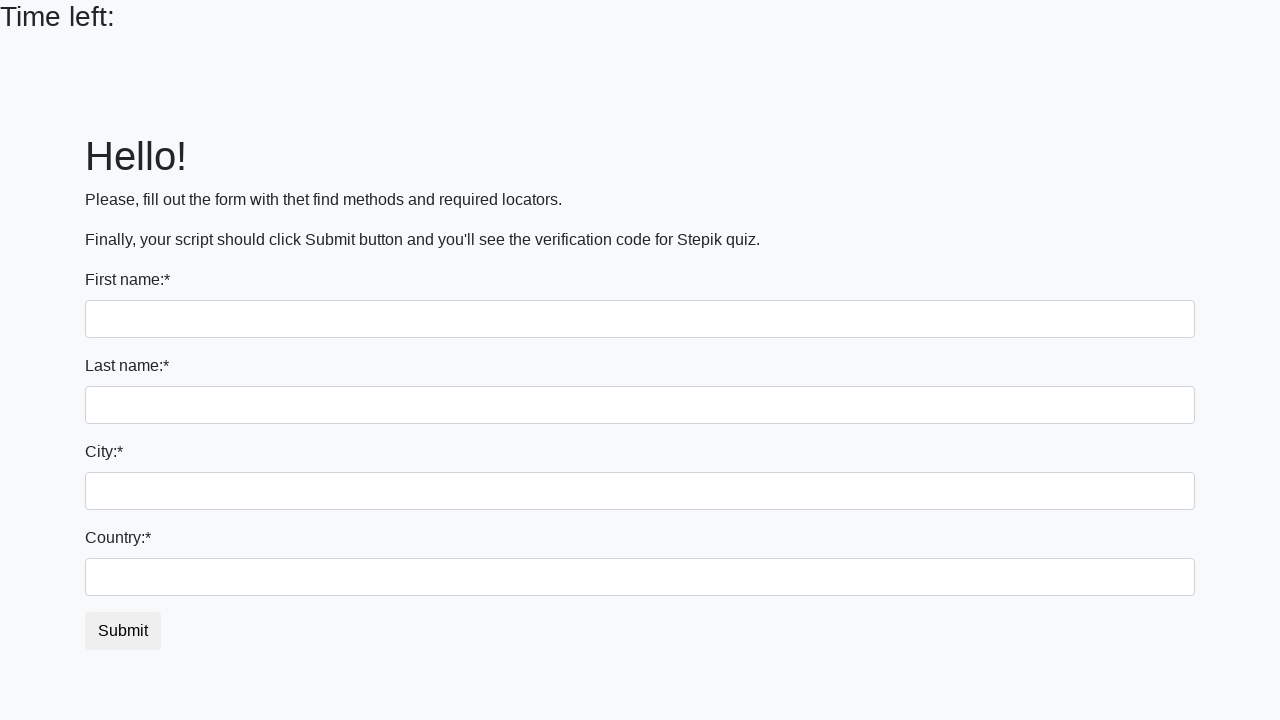

Filled first name field with 'Ivan' on input
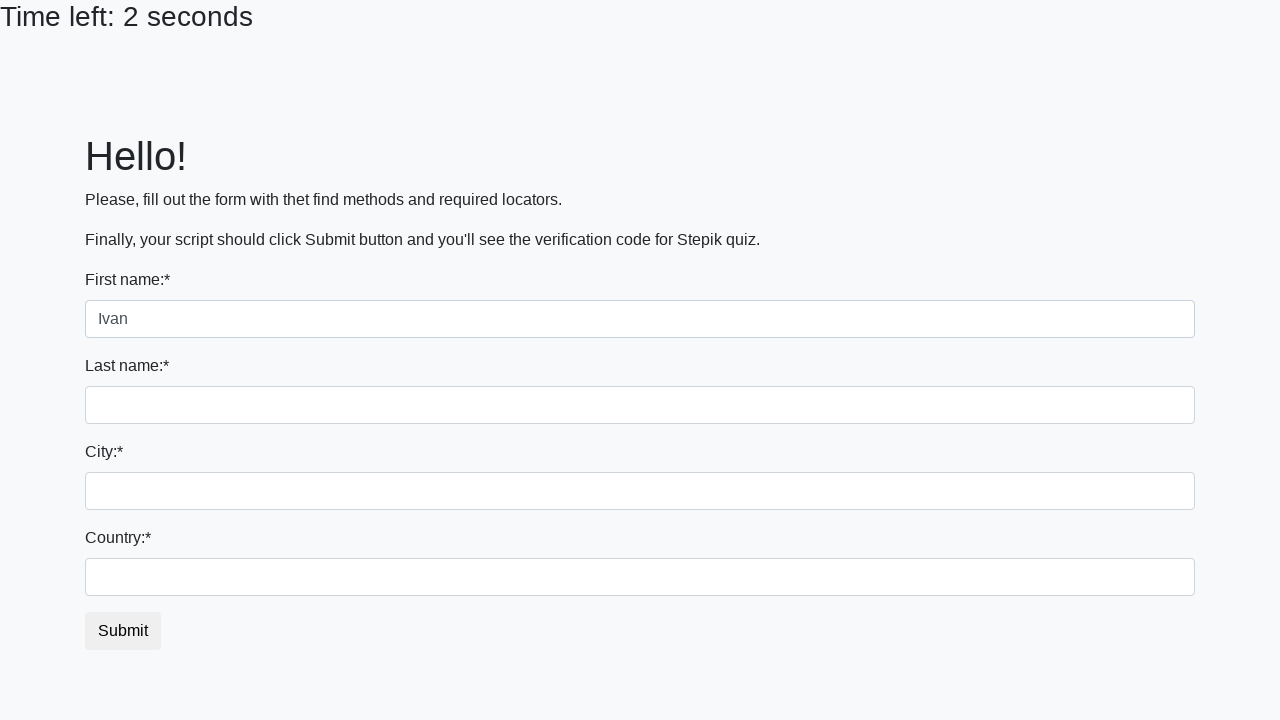

Filled last name field with 'Petrov' on input[name='last_name']
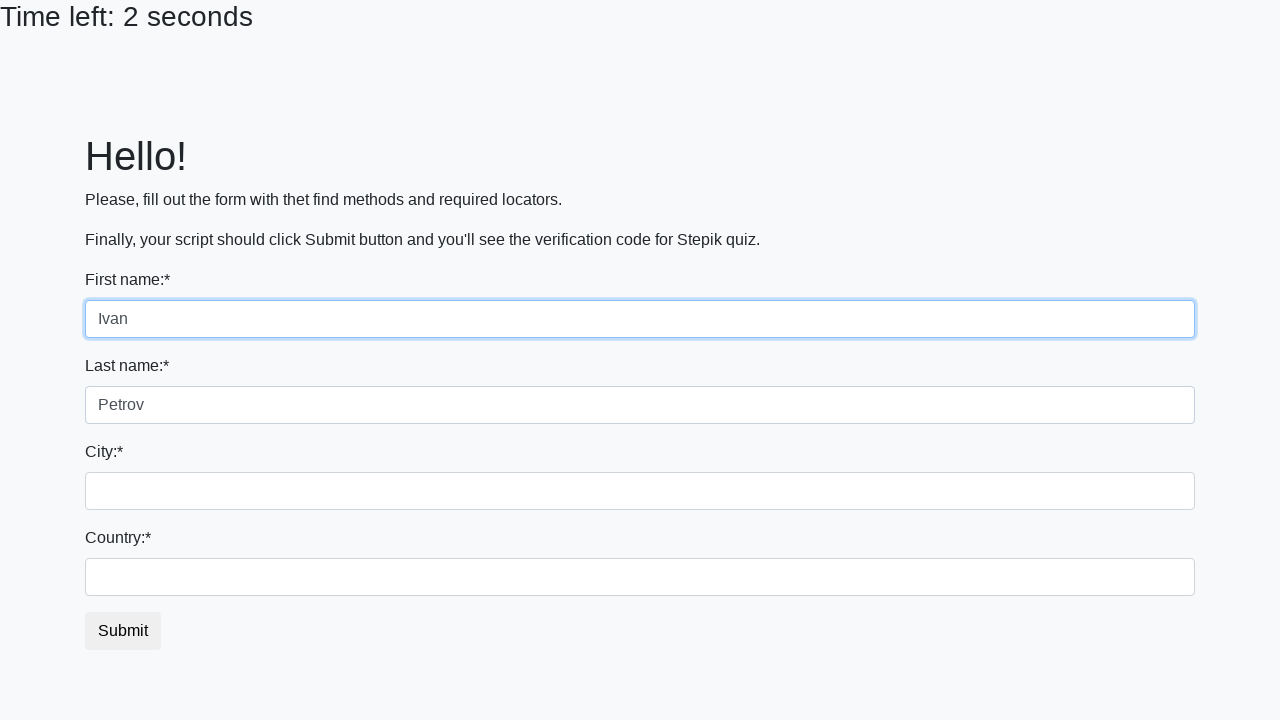

Filled city field with 'Smolensk' on .form-control.city
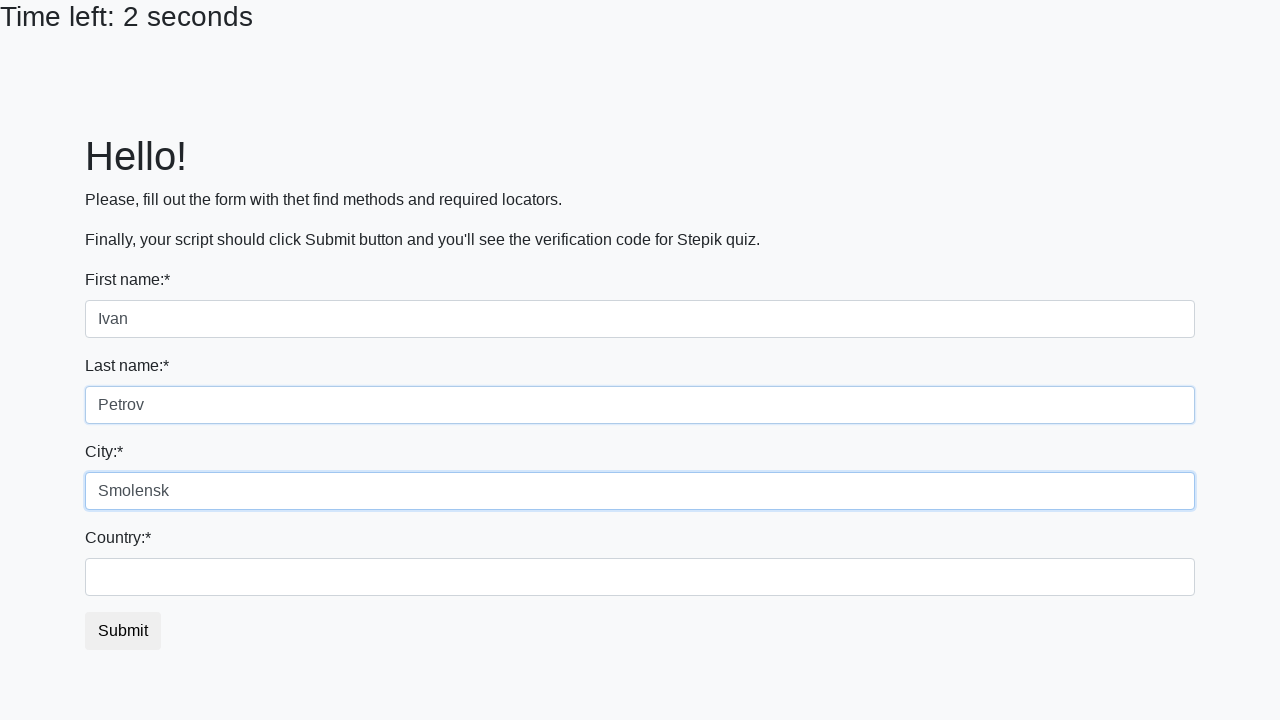

Filled country field with 'Russia' on #country
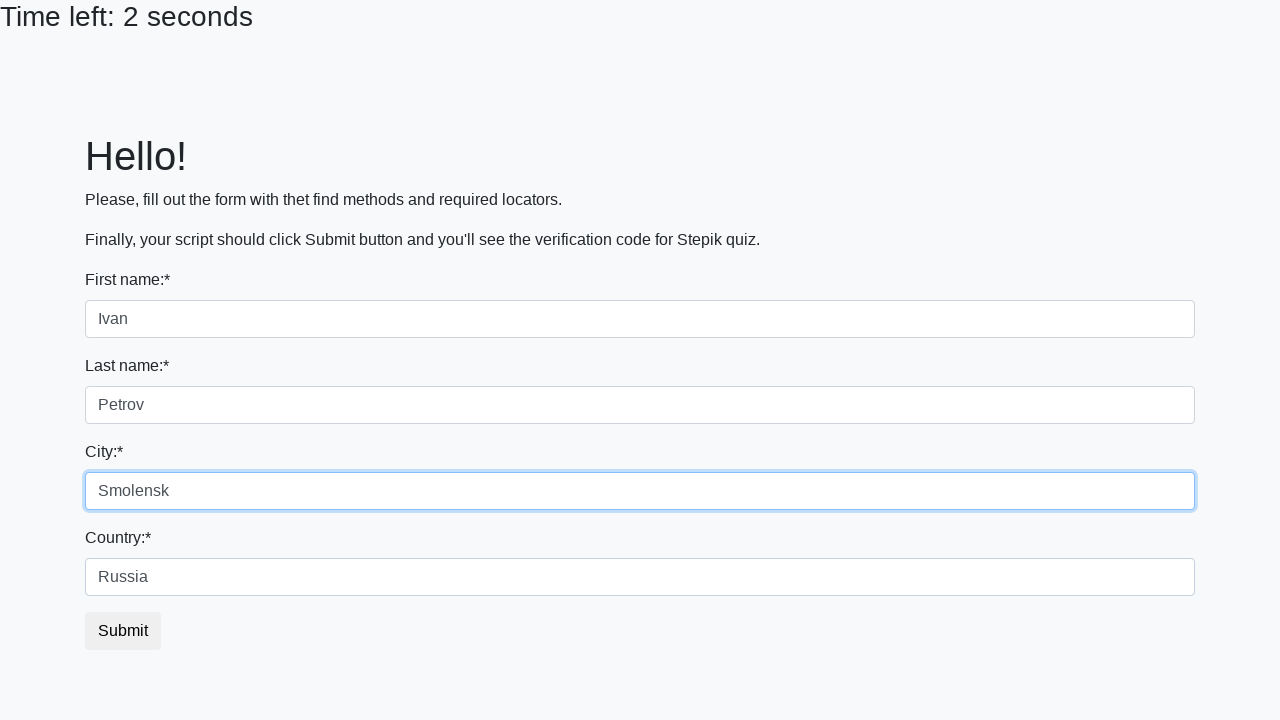

Clicked submit button to complete form submission at (123, 631) on button.btn
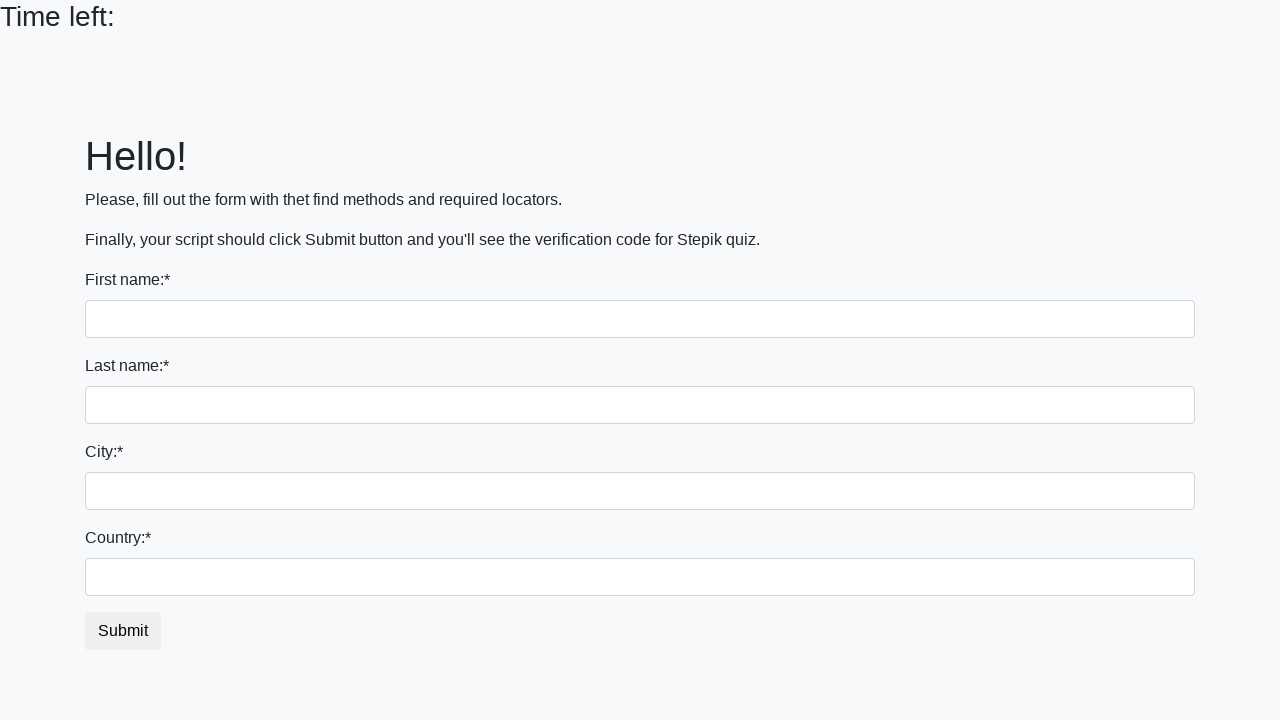

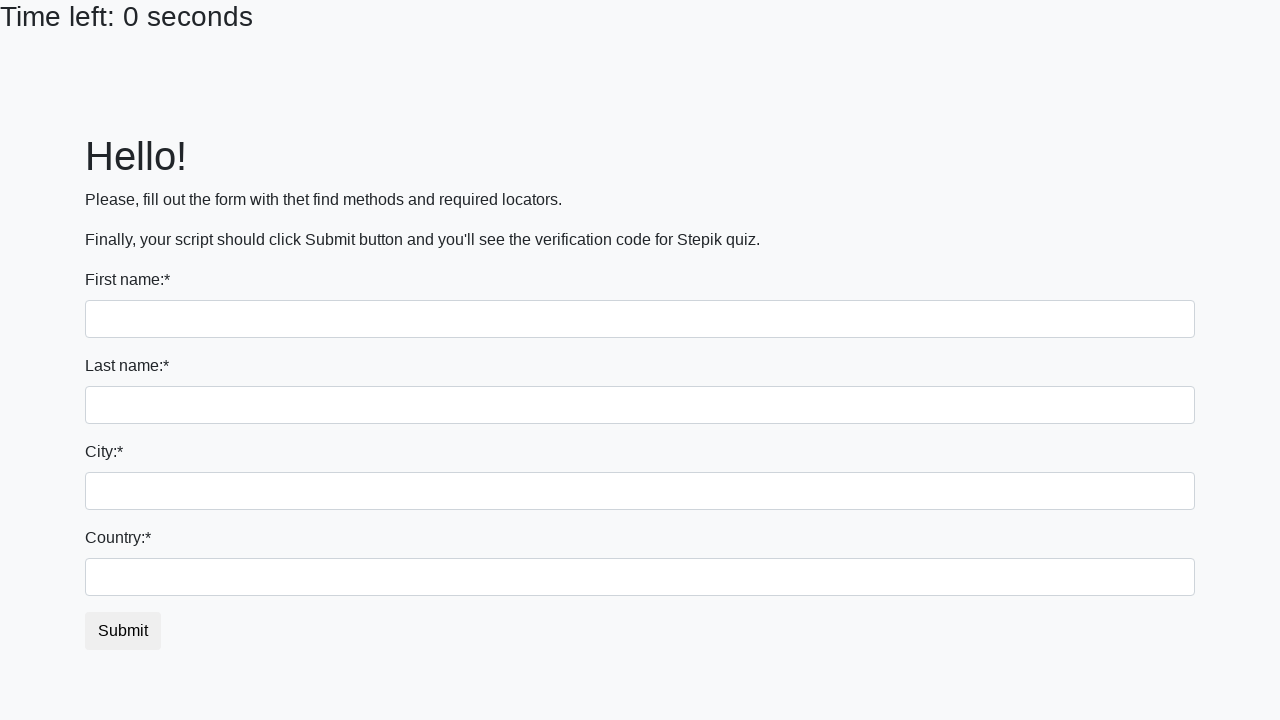